Tests selecting multiple non-consecutive elements using Ctrl key modifier

Starting URL: https://automationfc.github.io/jquery-selectable/

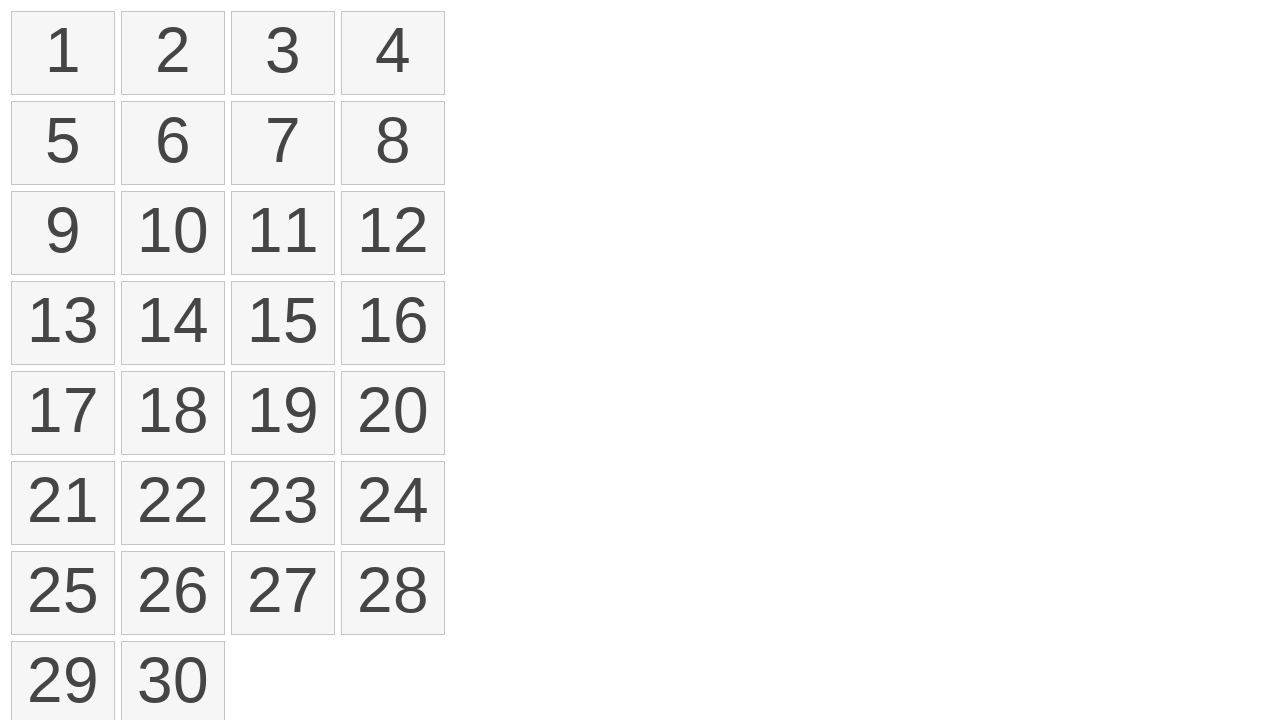

Retrieved all selectable list items
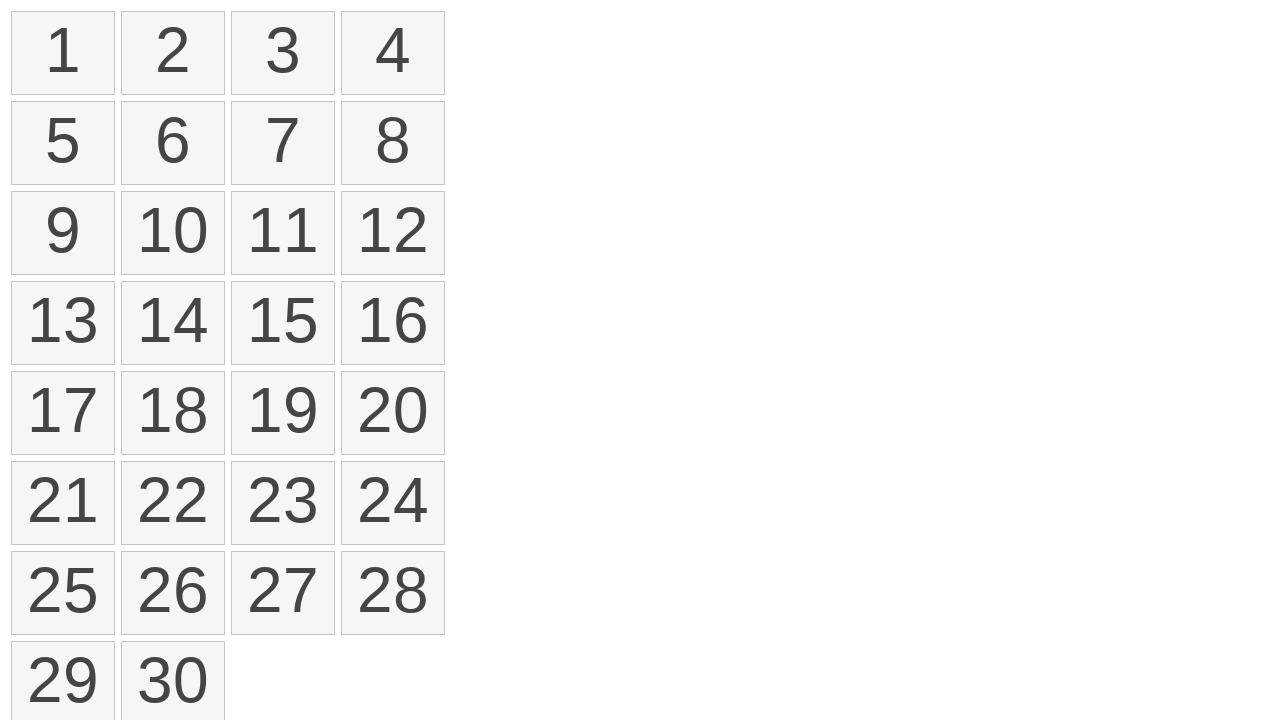

Pressed Control key down
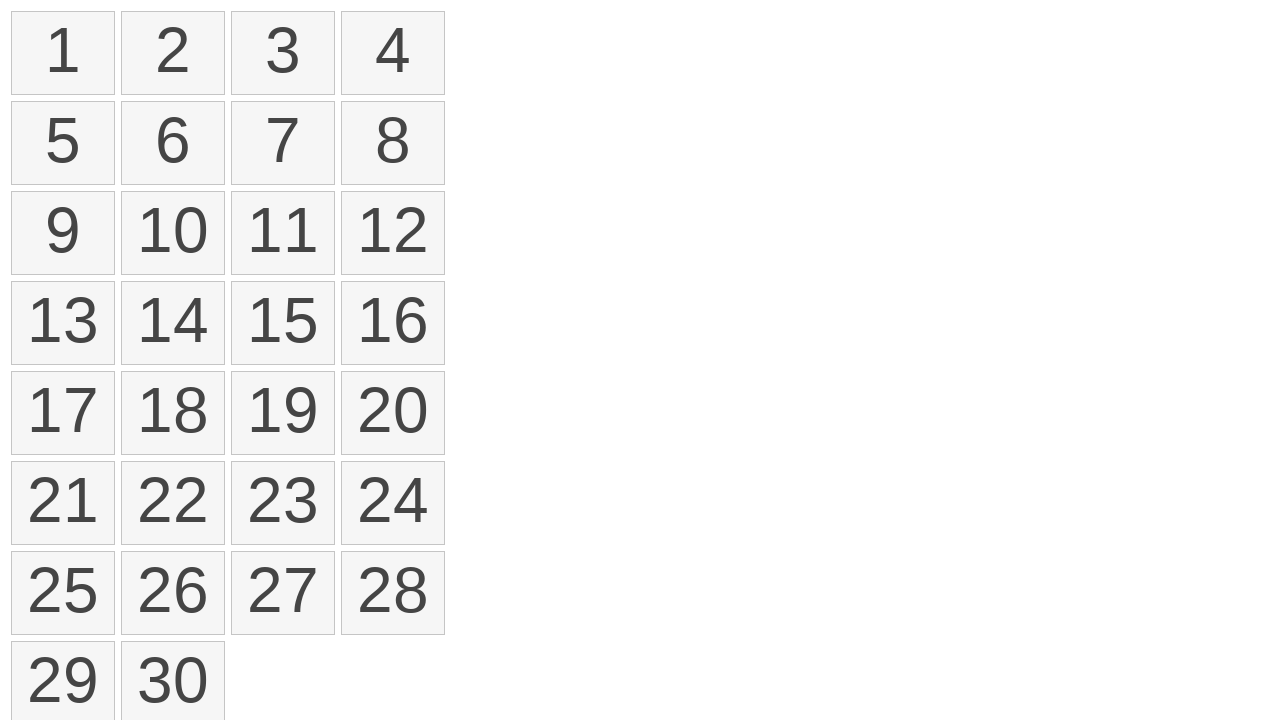

Clicked first element (index 0) while holding Ctrl at (63, 53) on #selectable>li >> nth=0
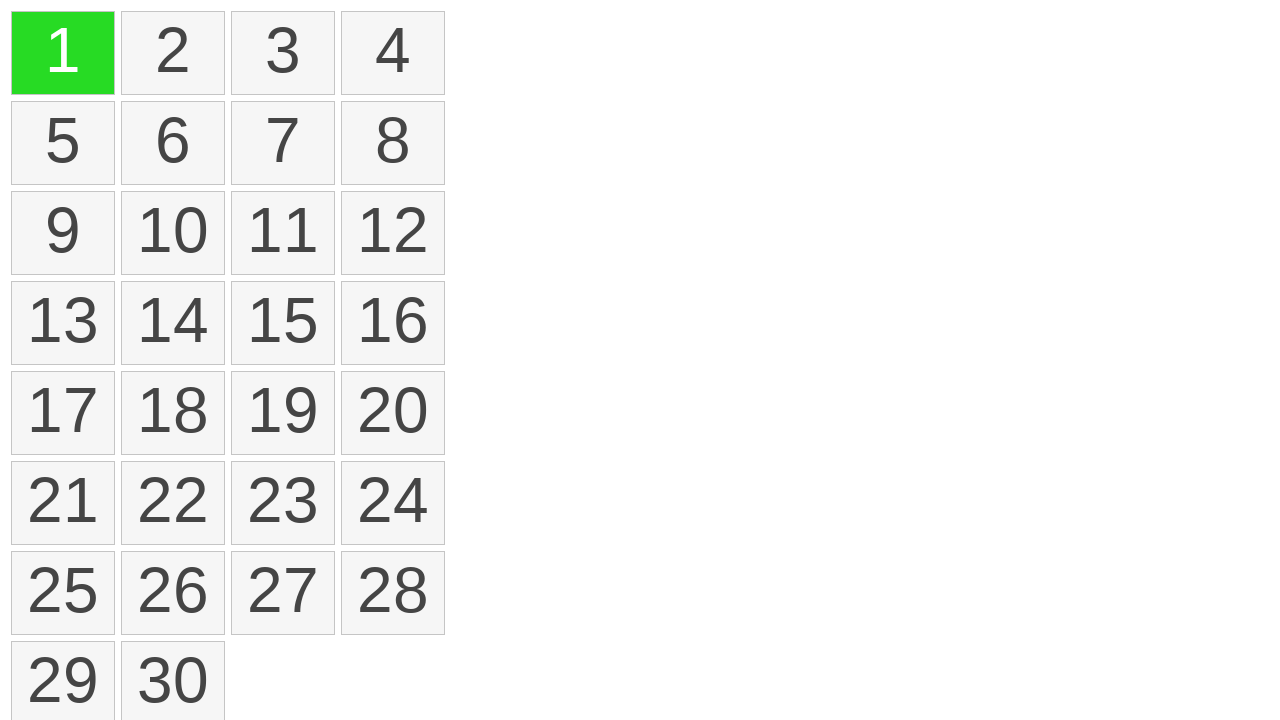

Clicked third element (index 2) while holding Ctrl at (283, 53) on #selectable>li >> nth=2
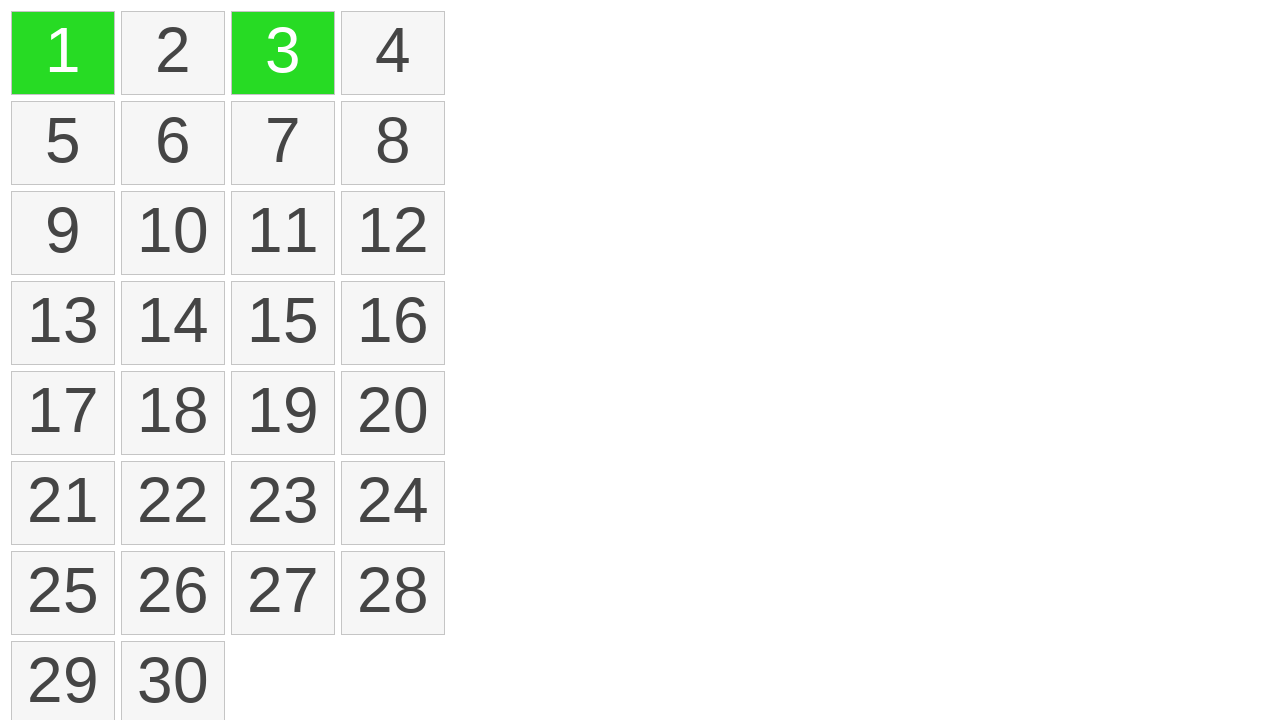

Clicked sixth element (index 5) while holding Ctrl at (173, 143) on #selectable>li >> nth=5
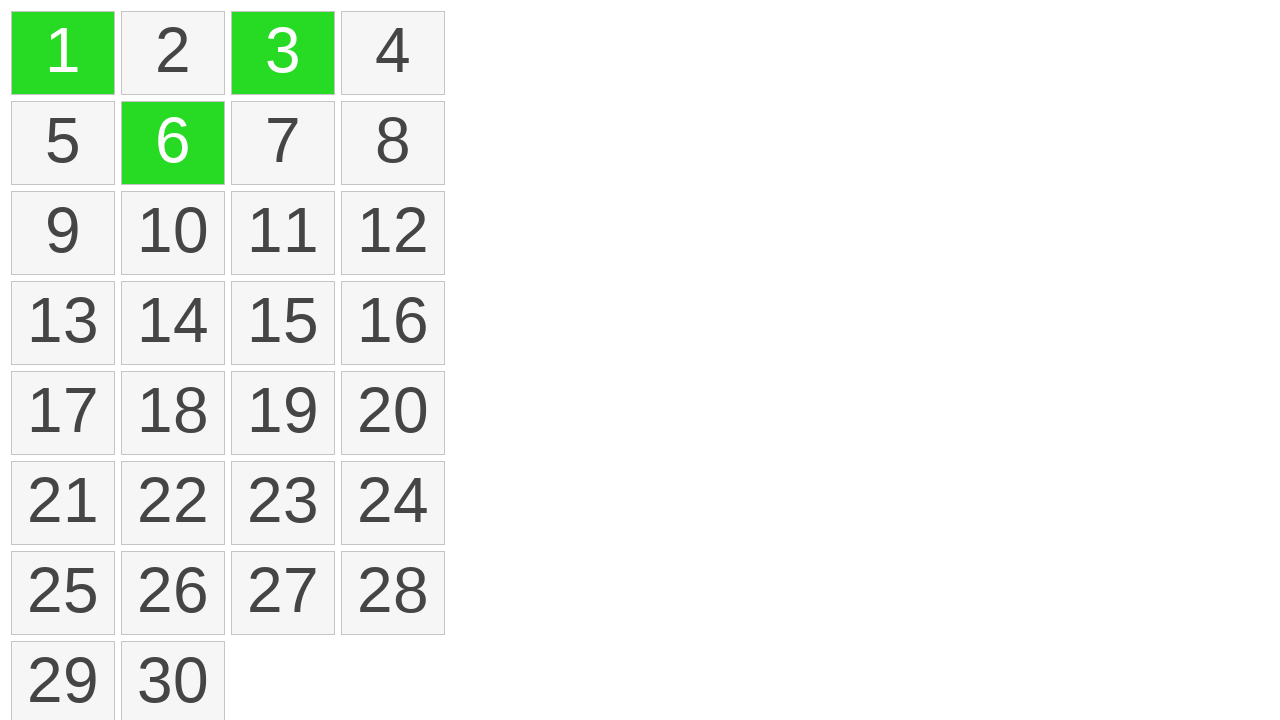

Clicked eleventh element (index 10) while holding Ctrl at (283, 233) on #selectable>li >> nth=10
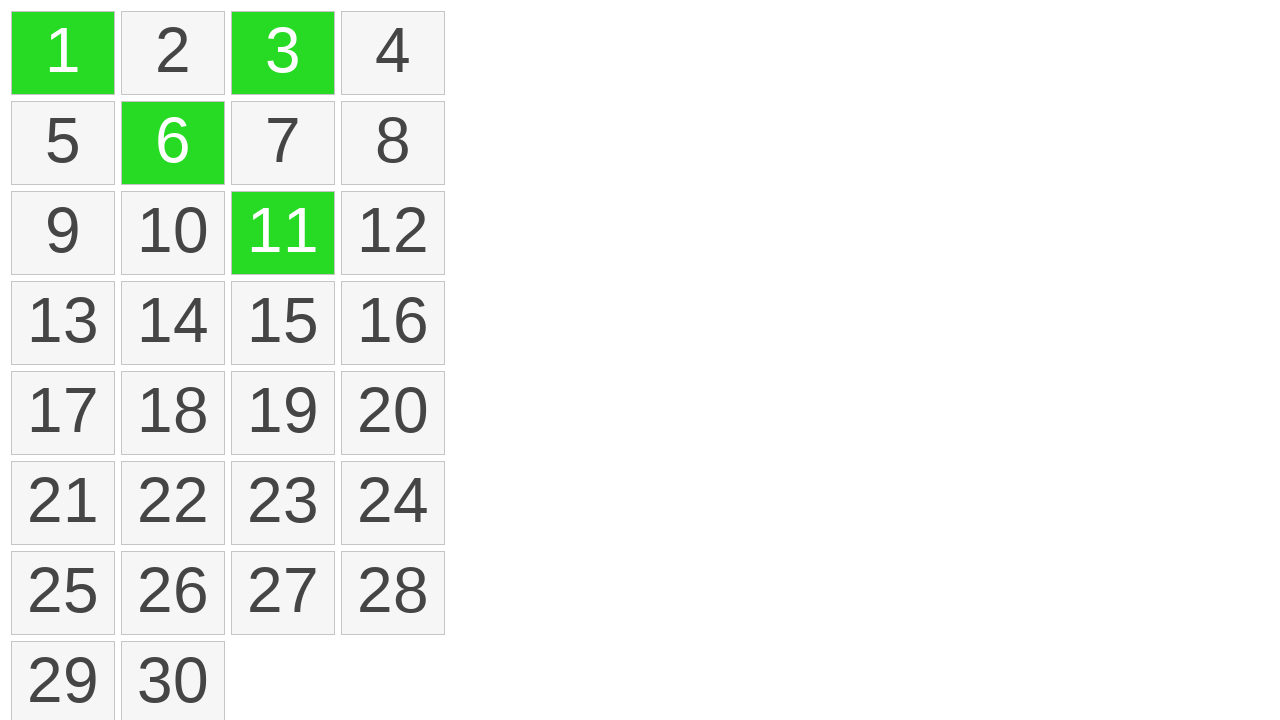

Released Control key
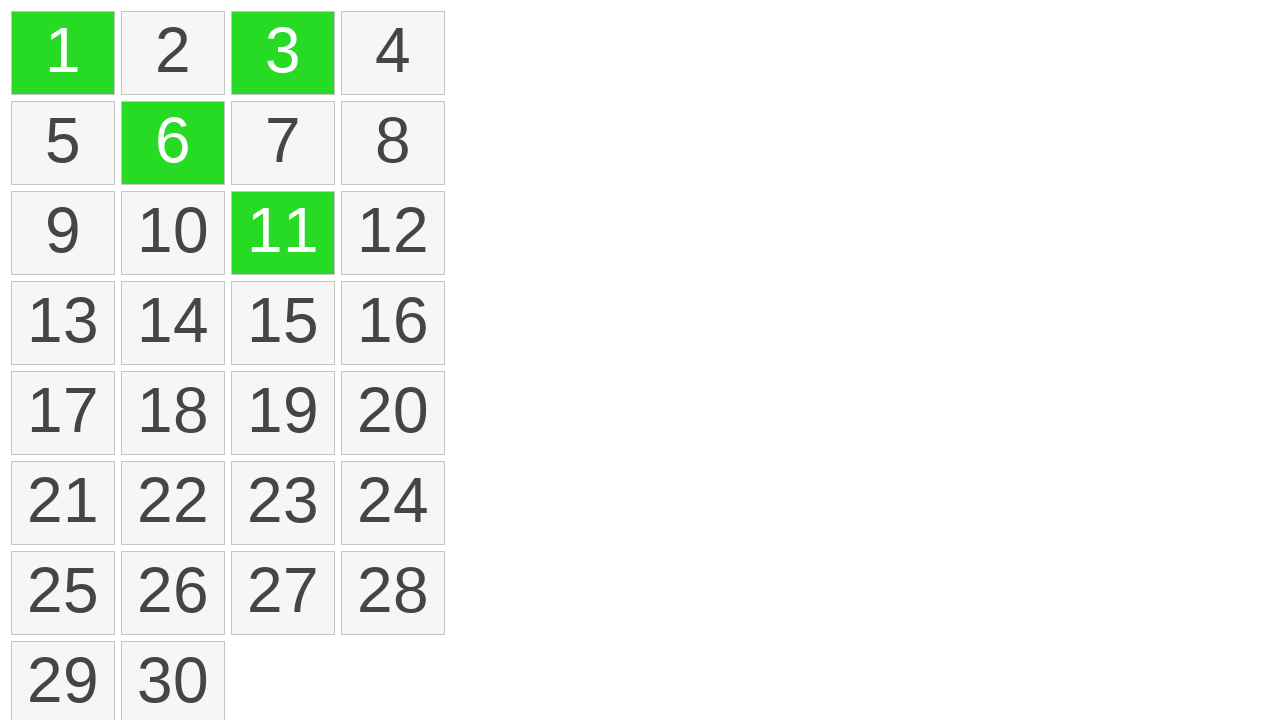

Waited 2 seconds for UI to settle
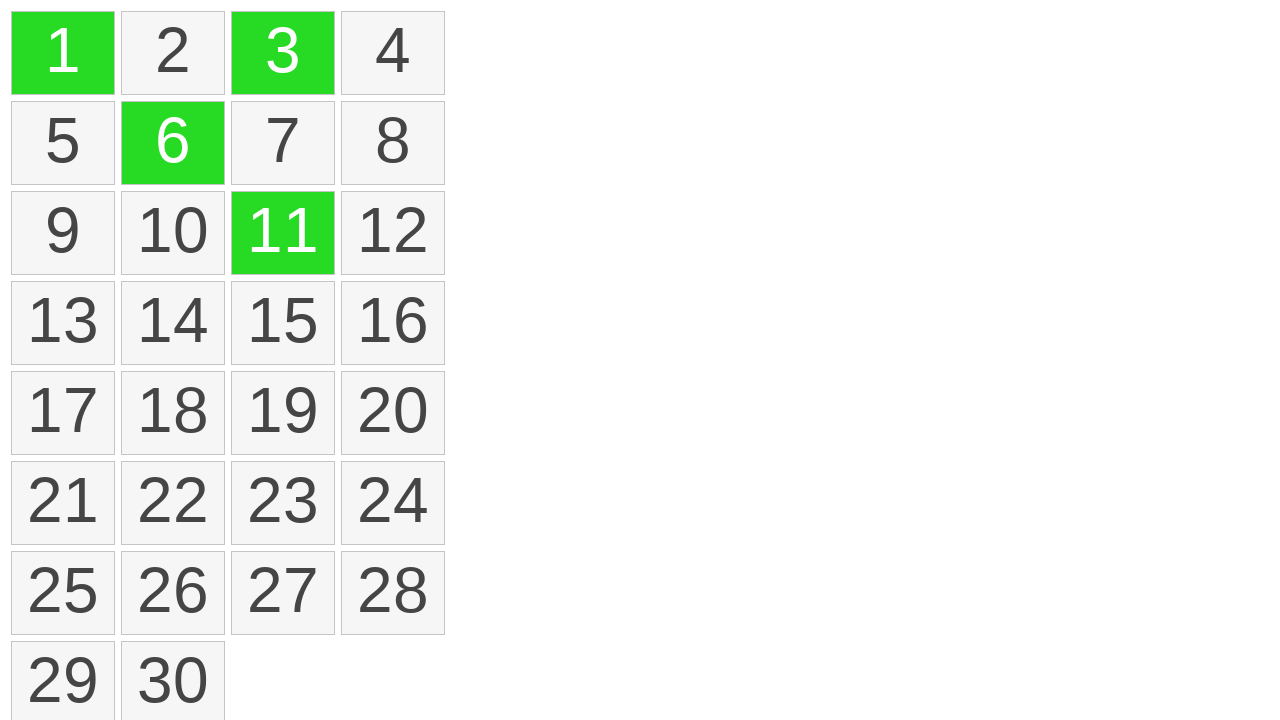

Counted selected elements: 4 found
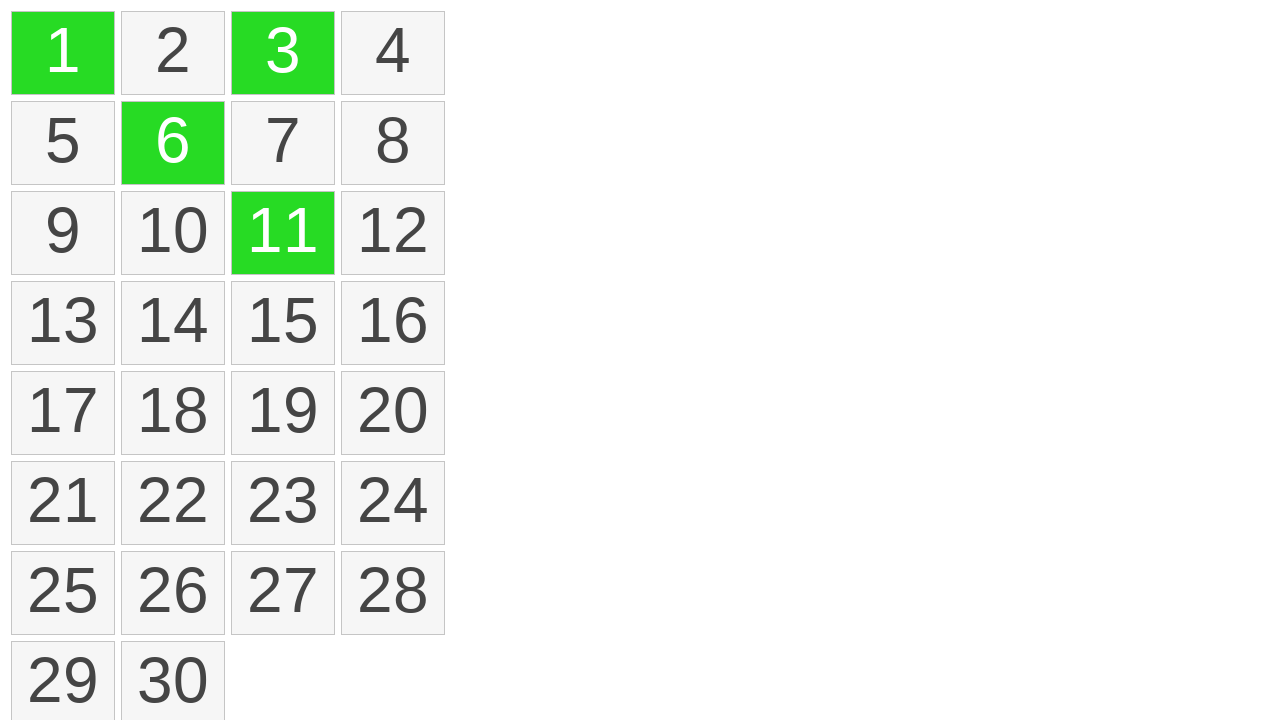

Assertion passed: 4 elements are selected as expected
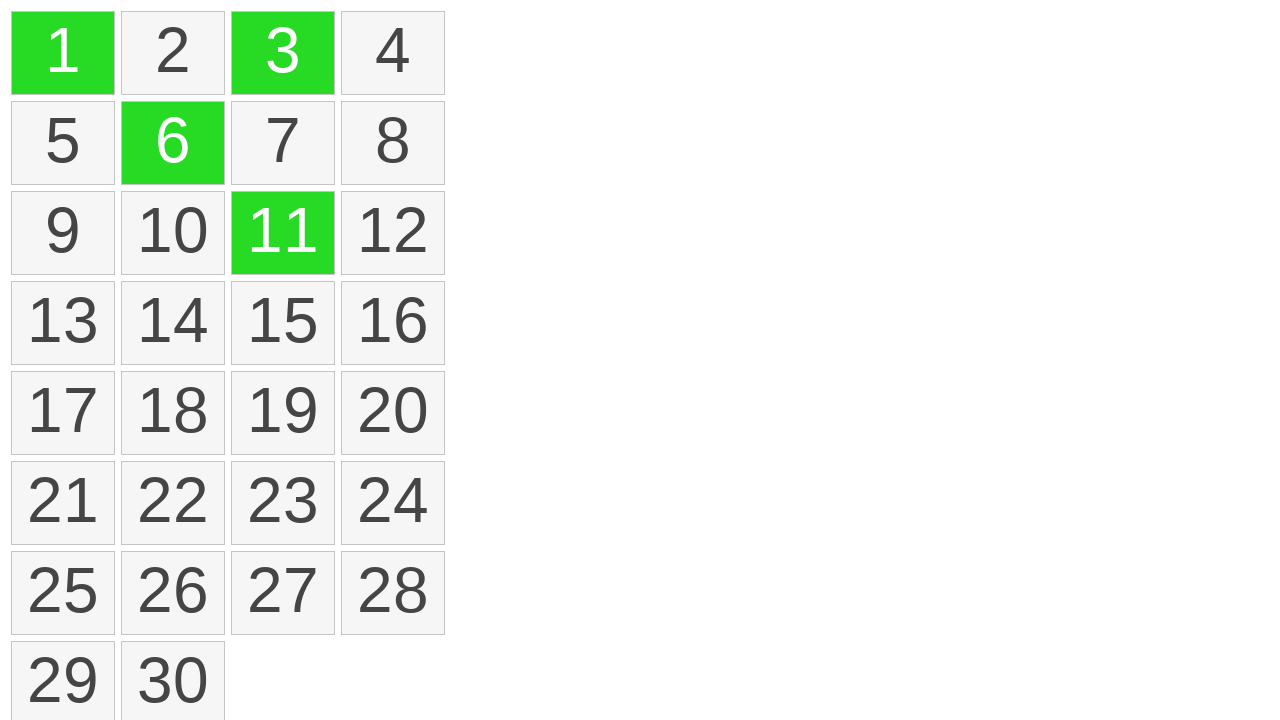

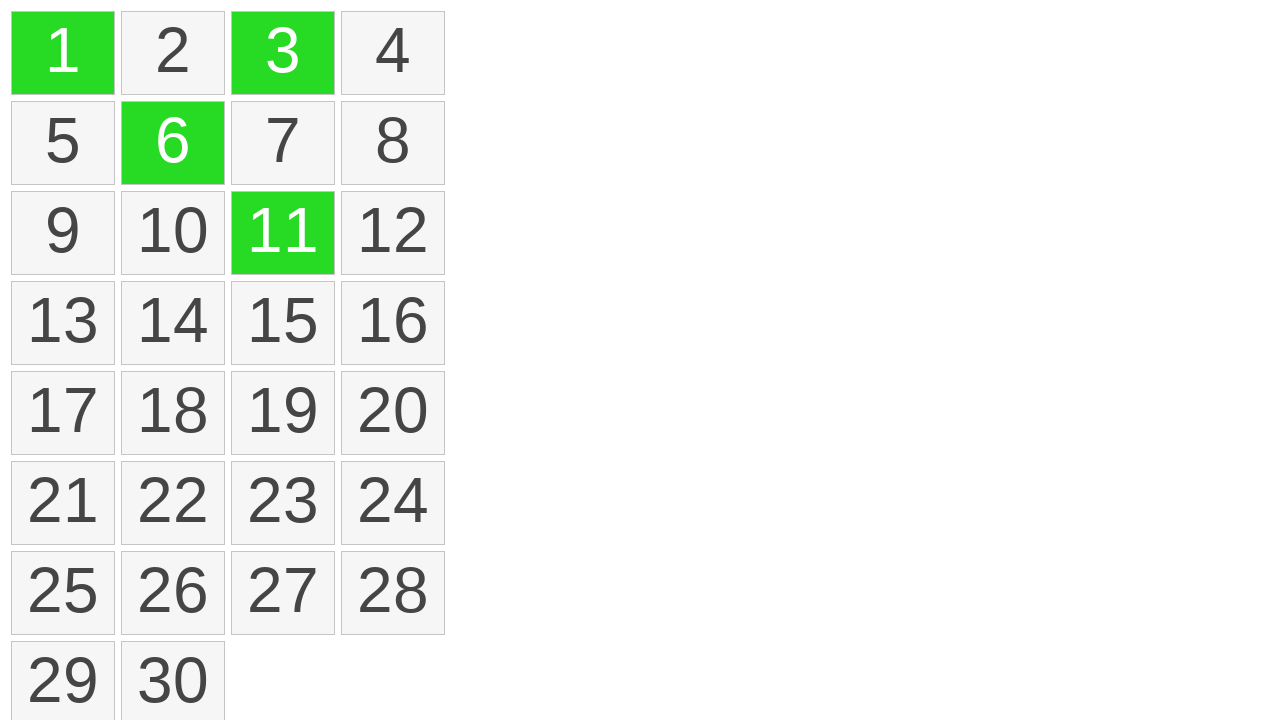